Navigates to a dashboard page and scrolls horizontally to the right by 2000 pixels

Starting URL: https://dashboards.handmadeinteractive.com/jasonlove/

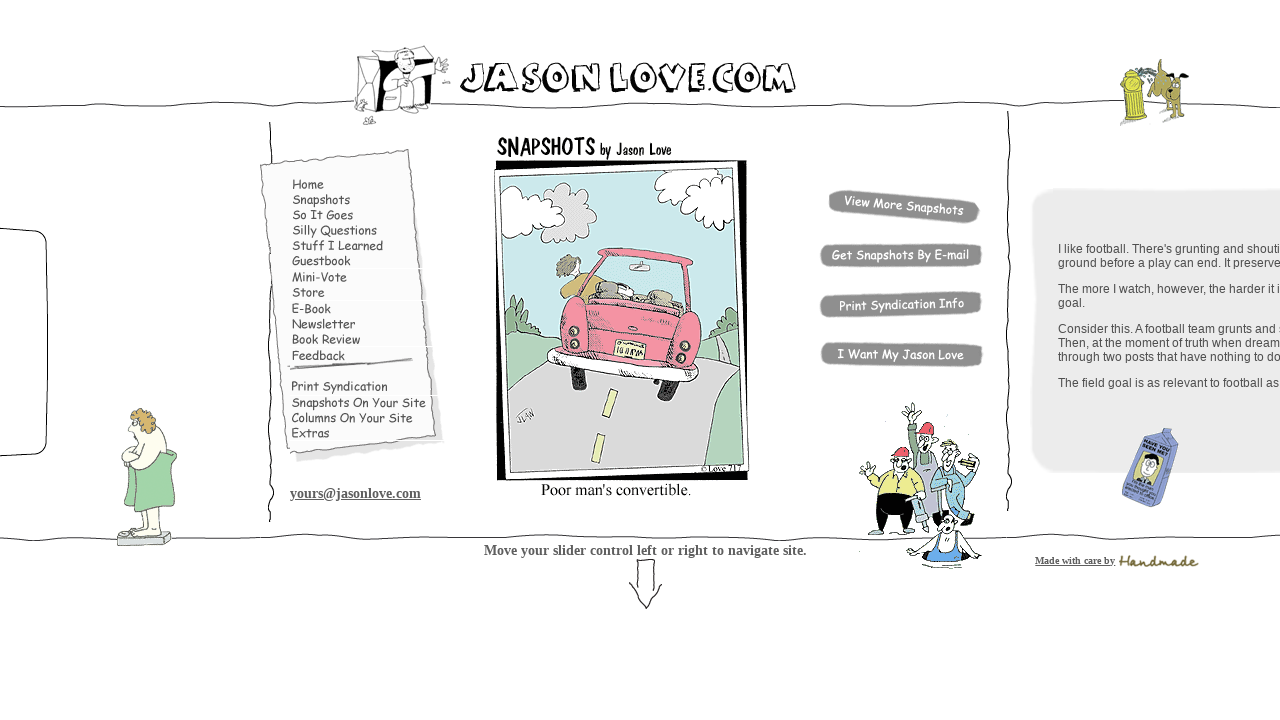

Navigated to dashboard page
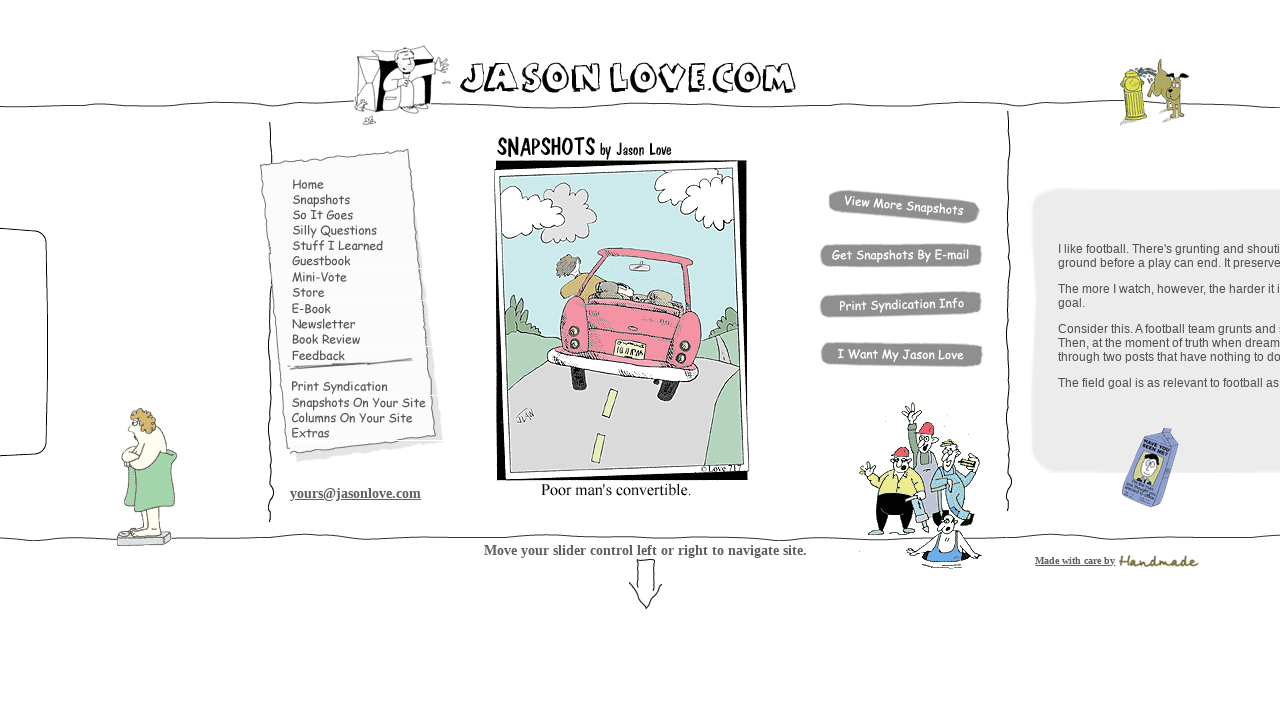

Scrolled horizontally to the right by 2000 pixels
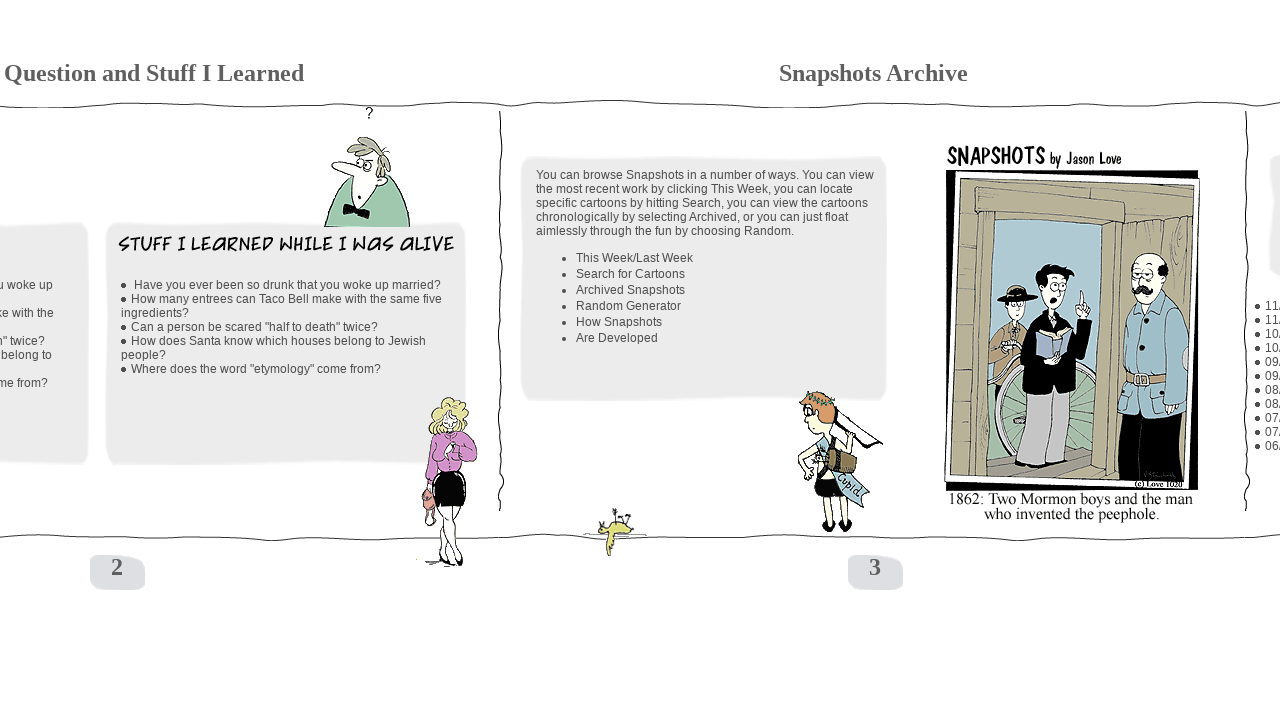

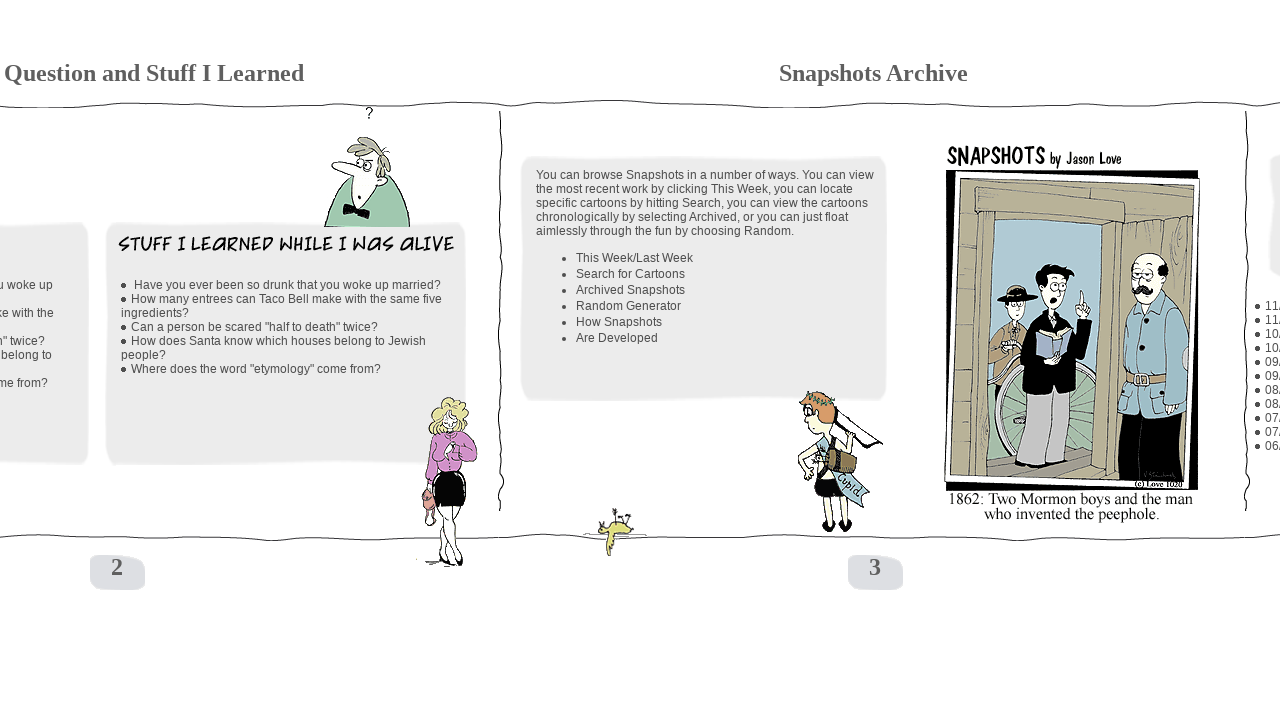